Tests mouse release action by clicking and holding source element, moving to target element, then releasing the mouse button

Starting URL: https://crossbrowsertesting.github.io/drag-and-drop

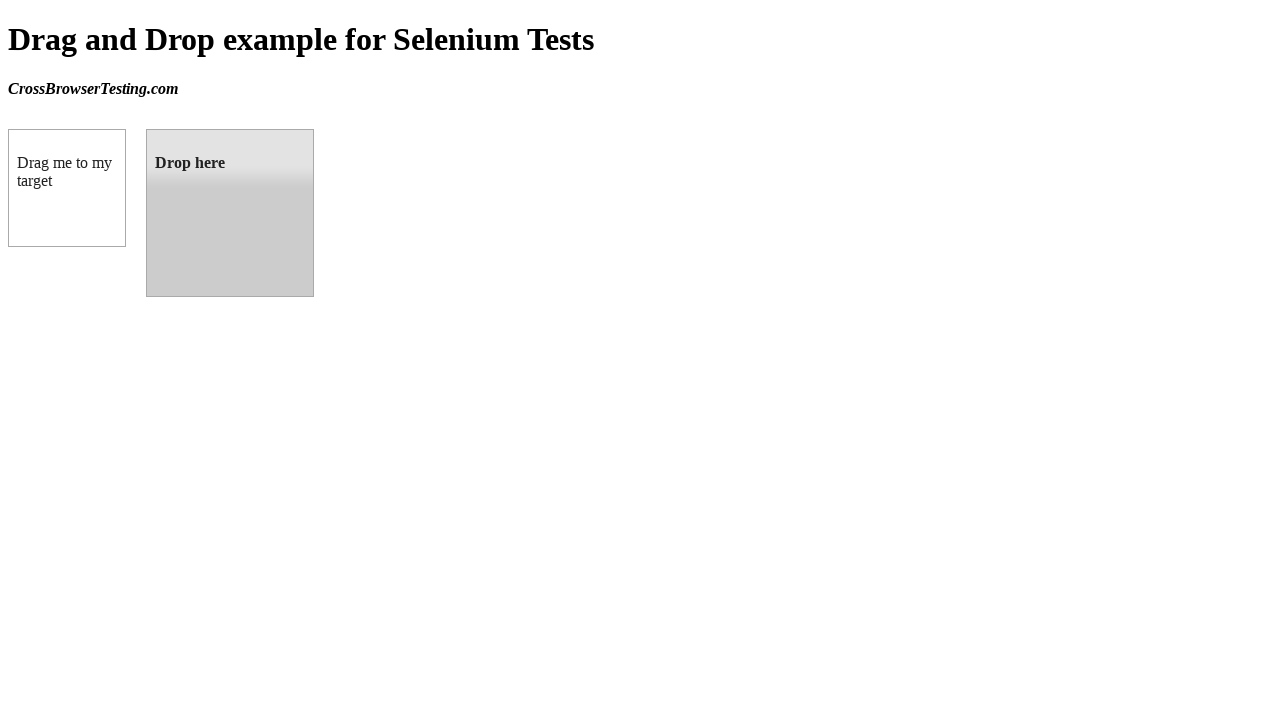

Located source element (draggable box)
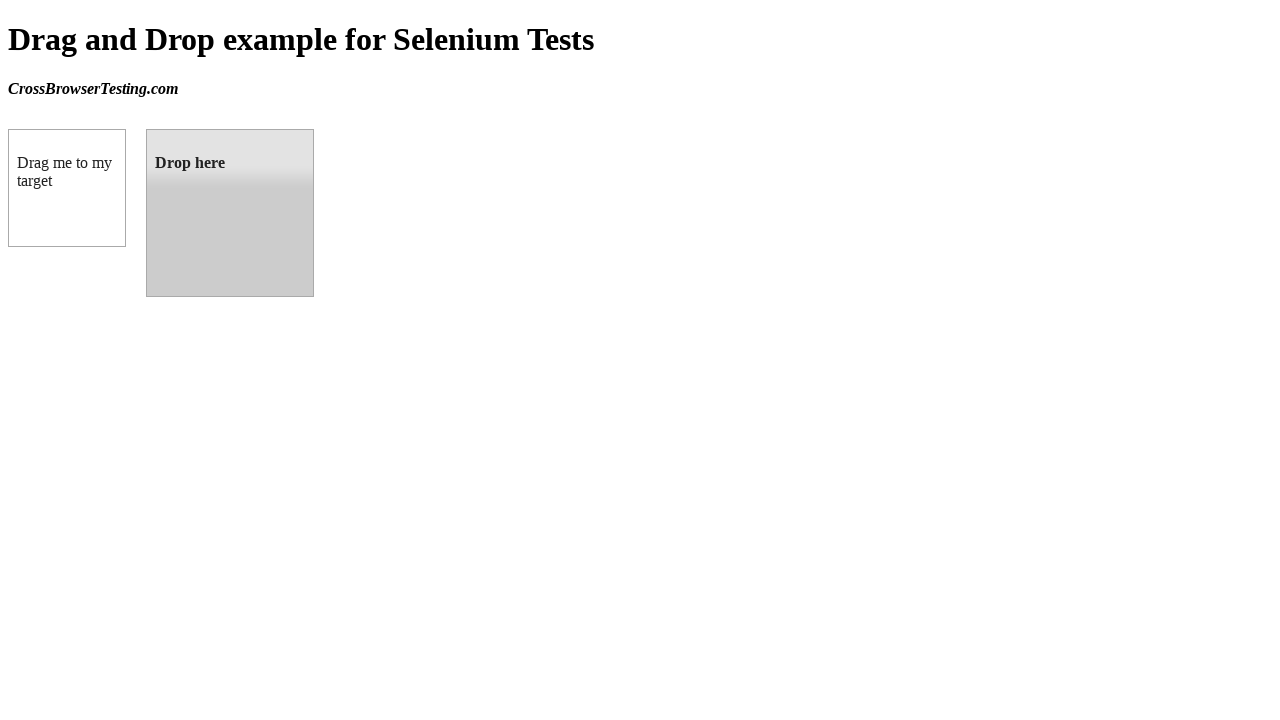

Located target element (droppable box)
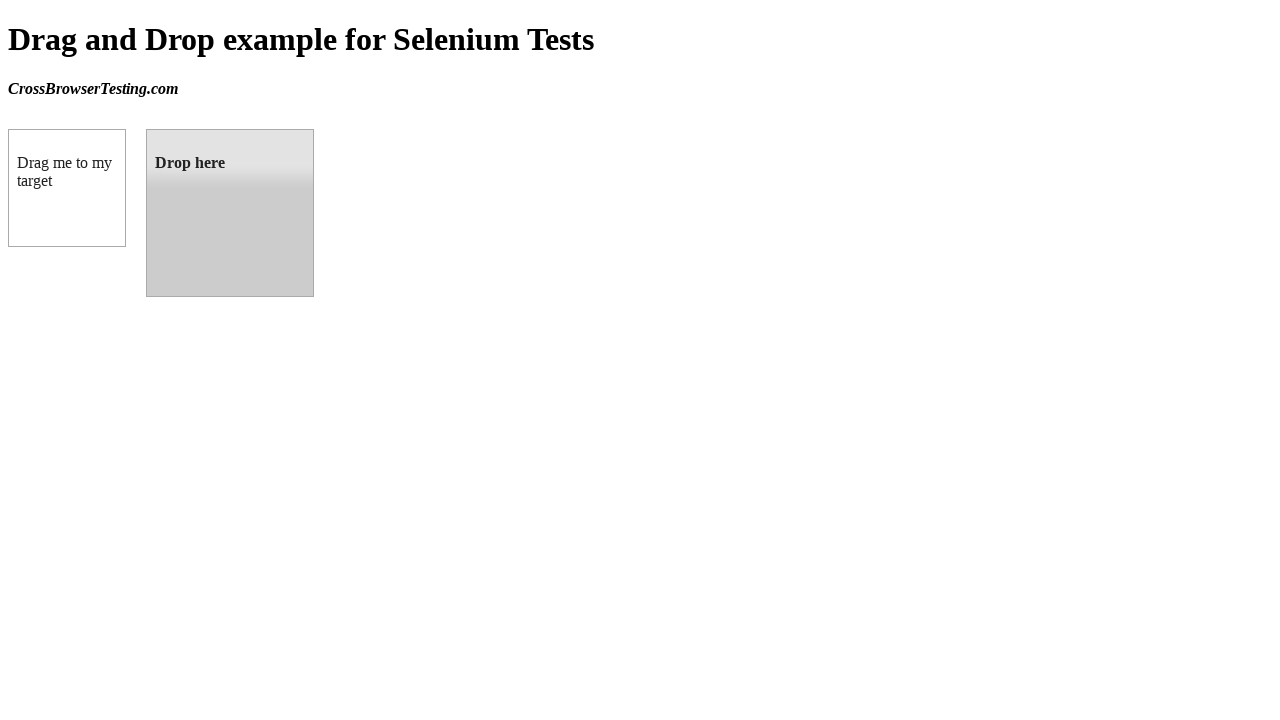

Retrieved bounding box for source element
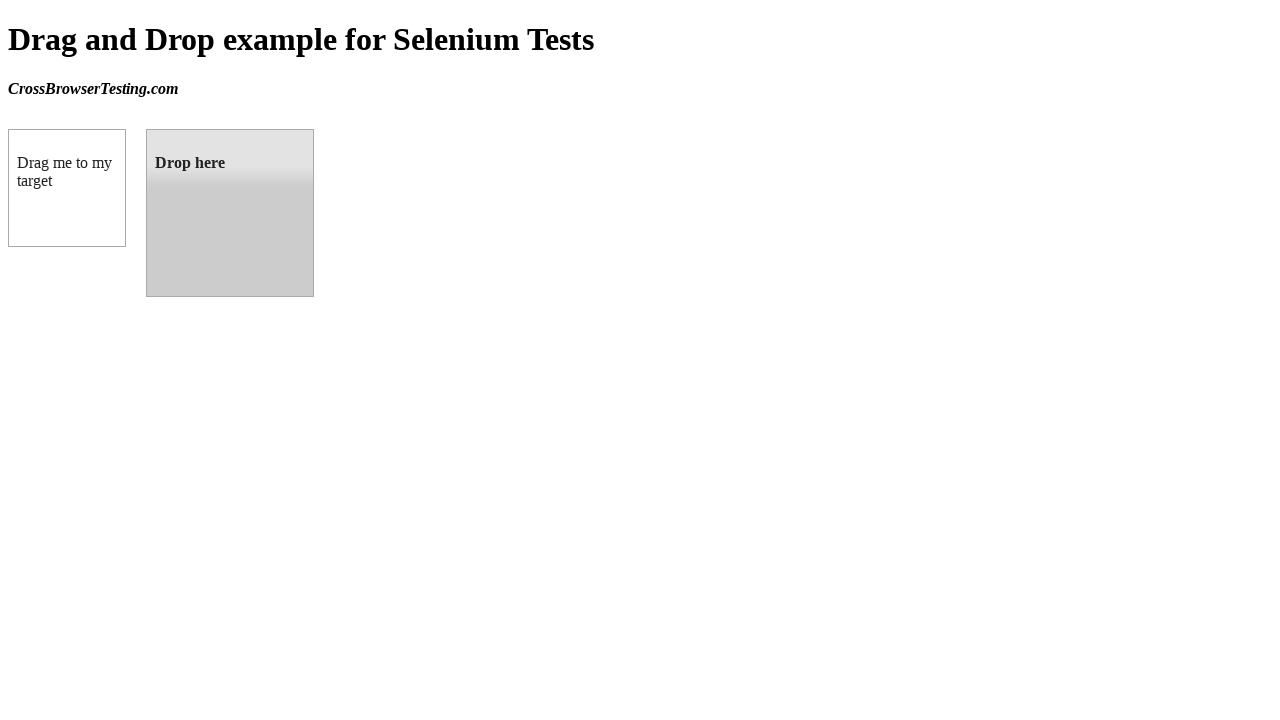

Retrieved bounding box for target element
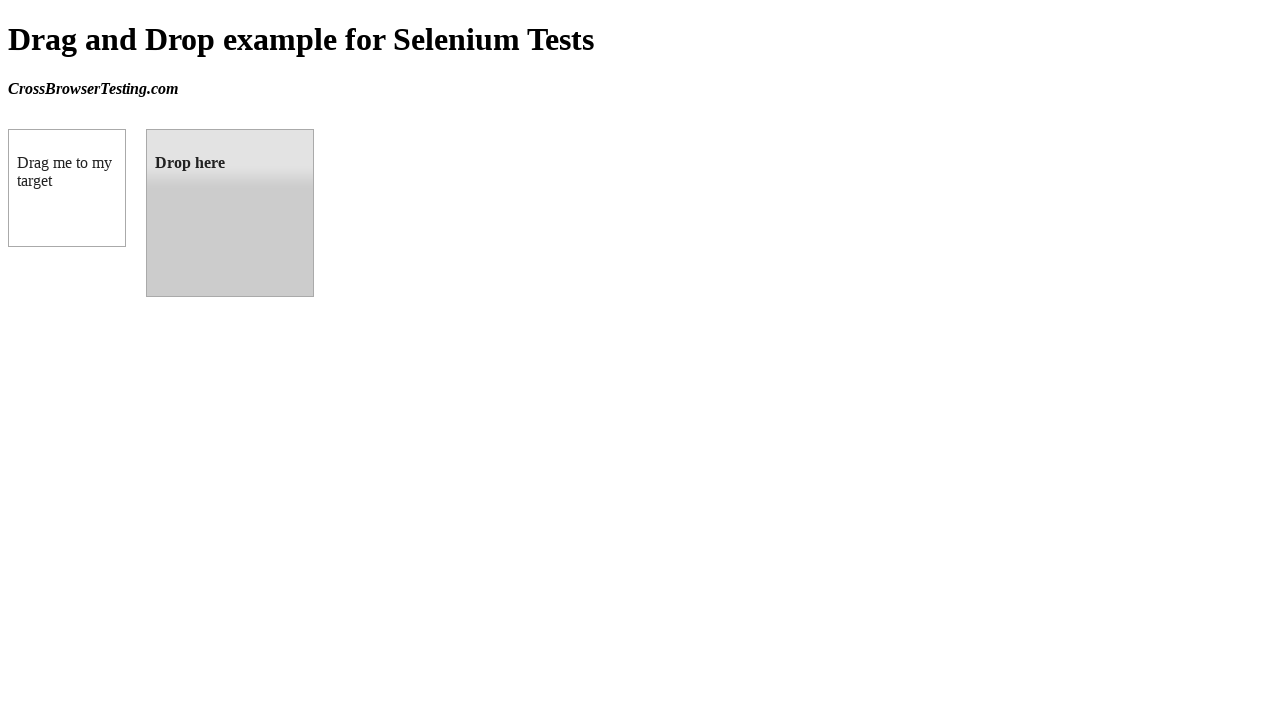

Moved mouse to center of source element at (67, 188)
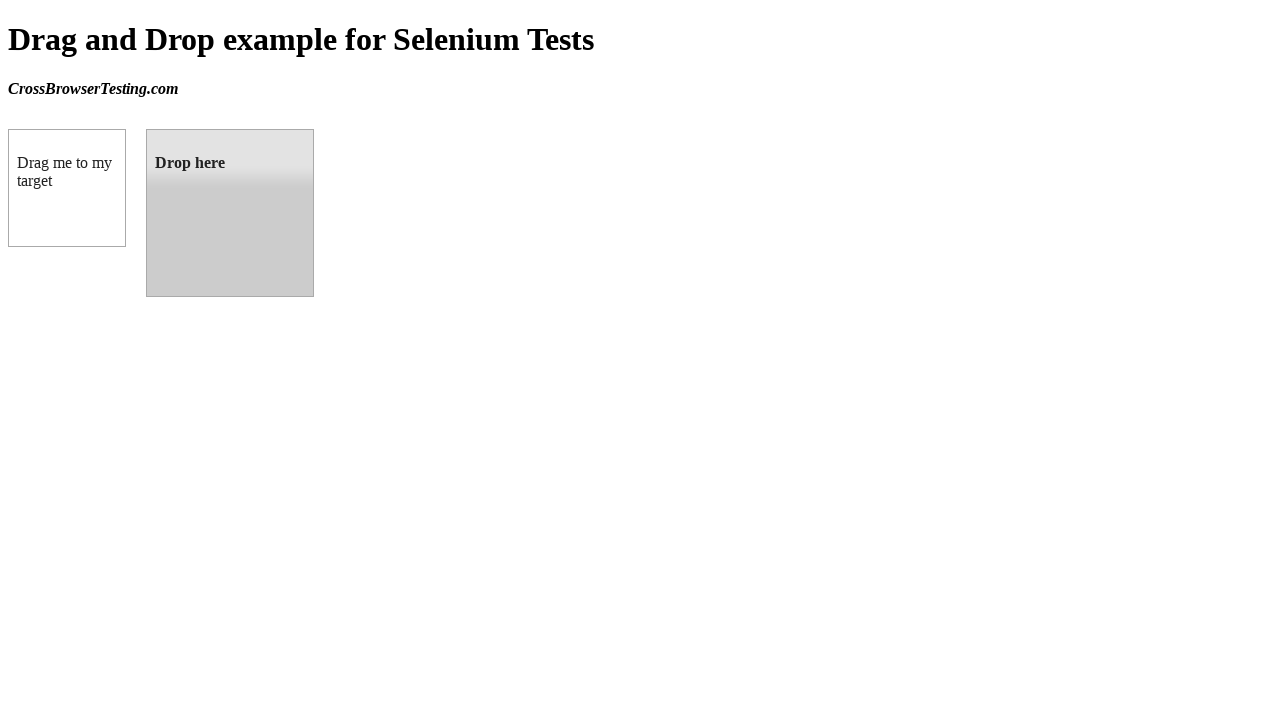

Pressed mouse button down on source element at (67, 188)
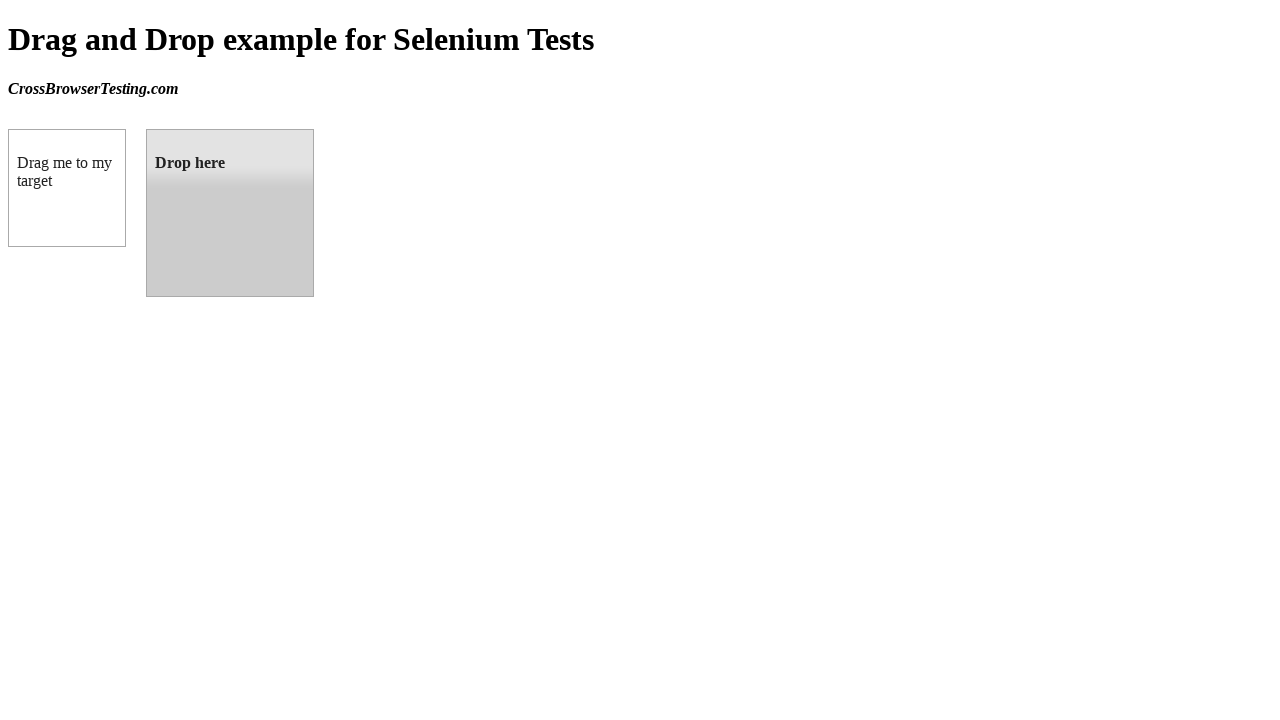

Dragged mouse to center of target element at (230, 213)
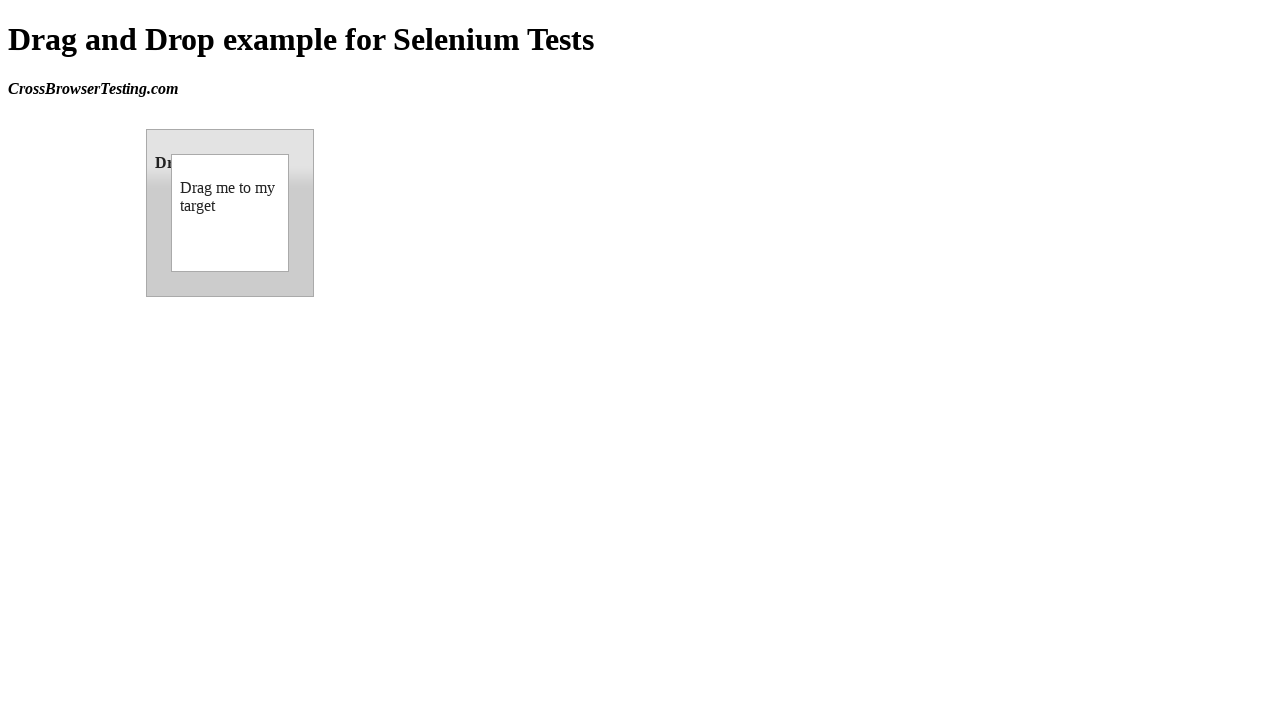

Released mouse button to complete drag and drop at (230, 213)
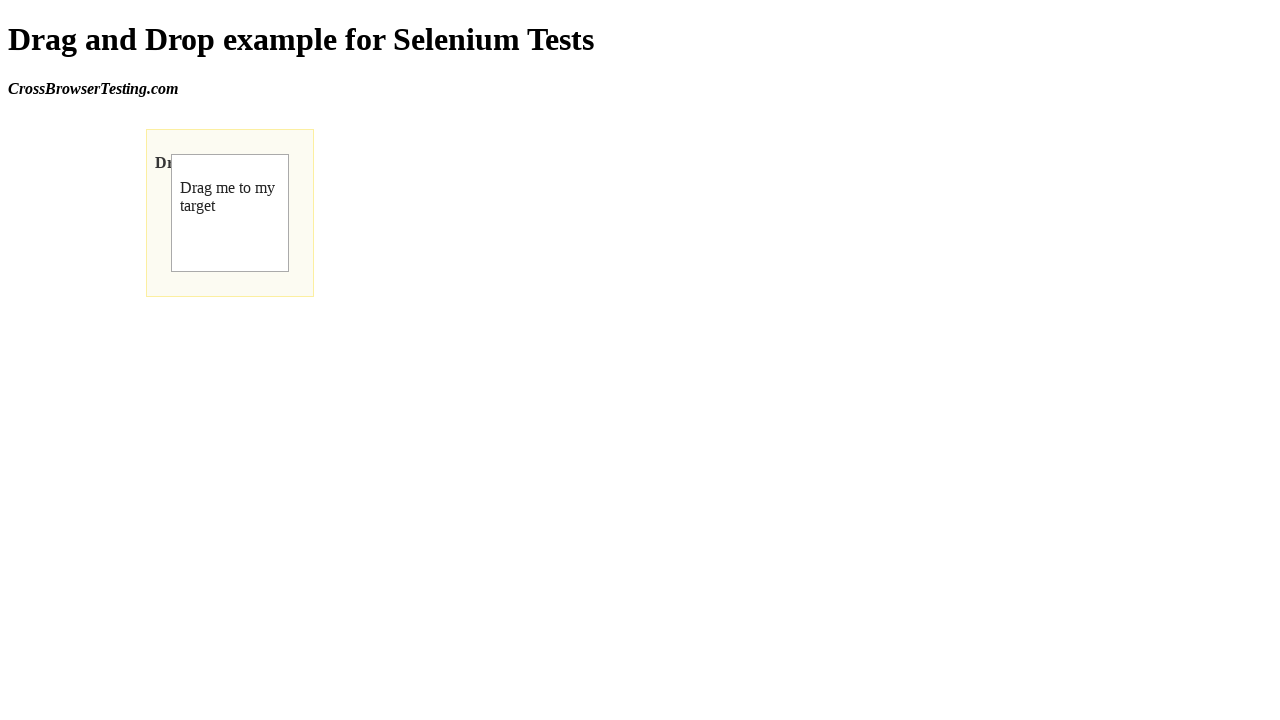

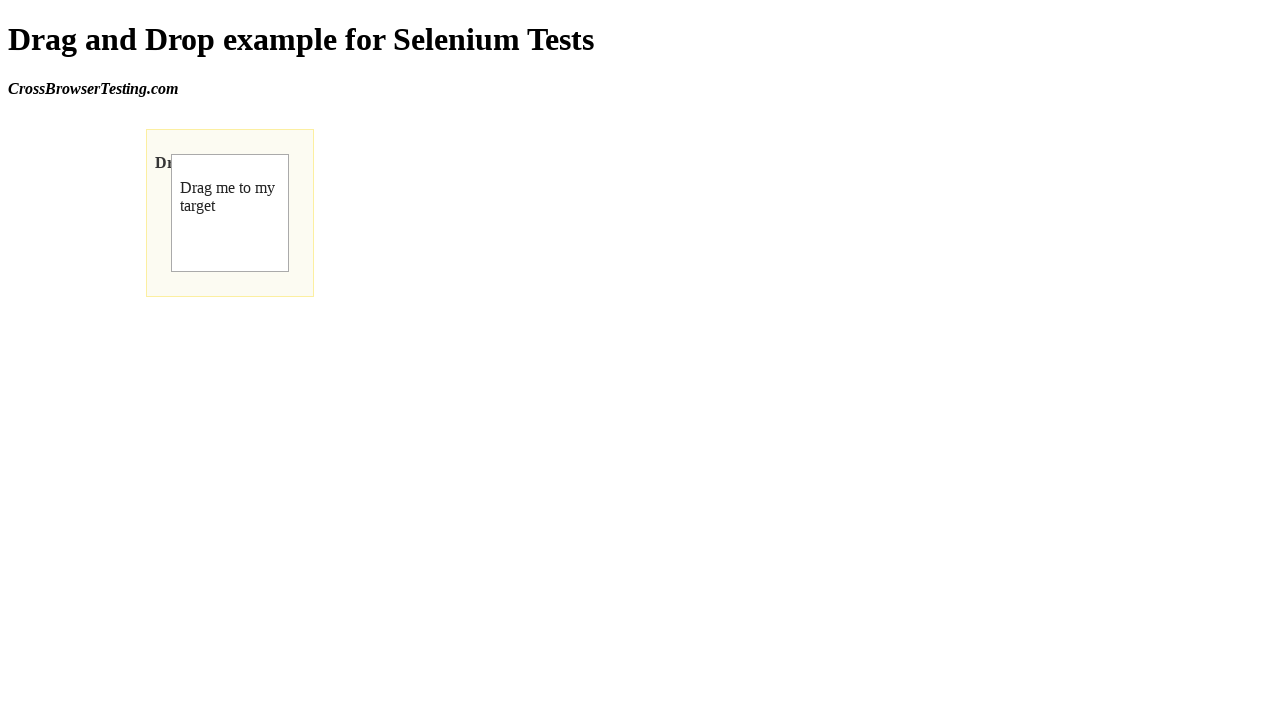